Tests handling a confirm dialog (OK/Cancel) by clicking a button to trigger the dialog and dismissing it, then verifying the result text

Starting URL: https://demo.automationtesting.in/Alerts.html

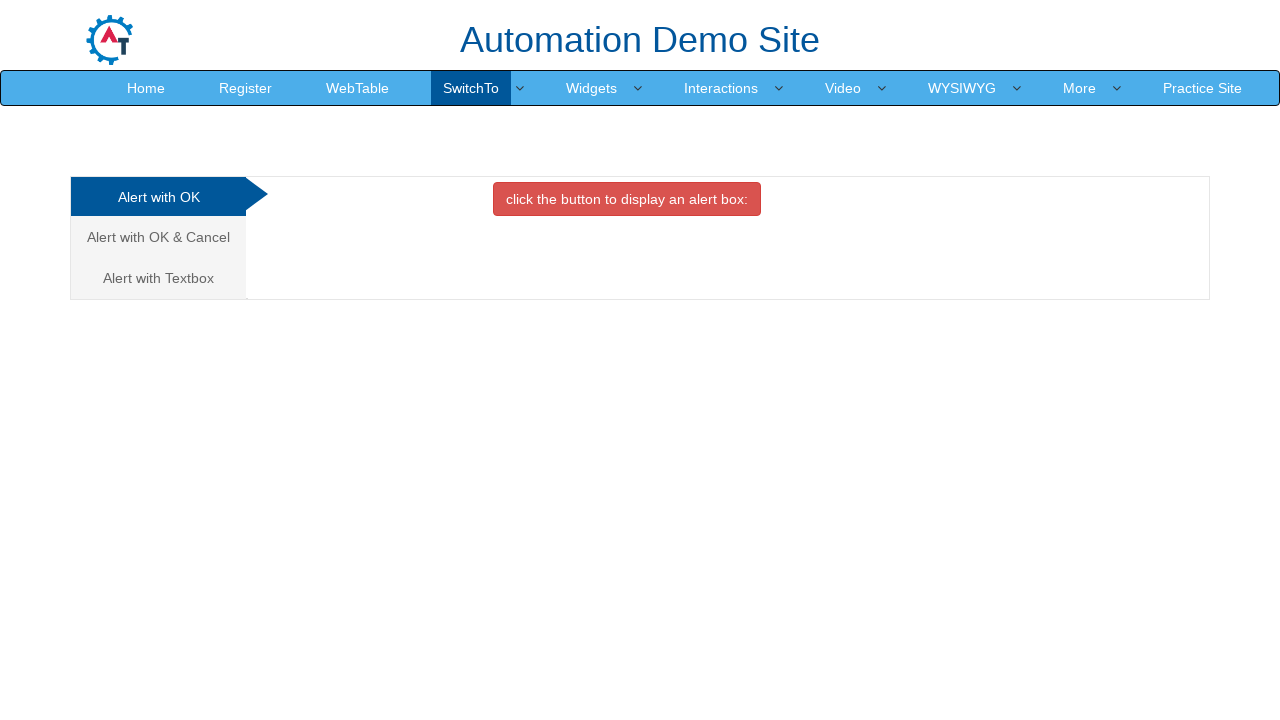

Set up dialog handler to dismiss confirm dialogs
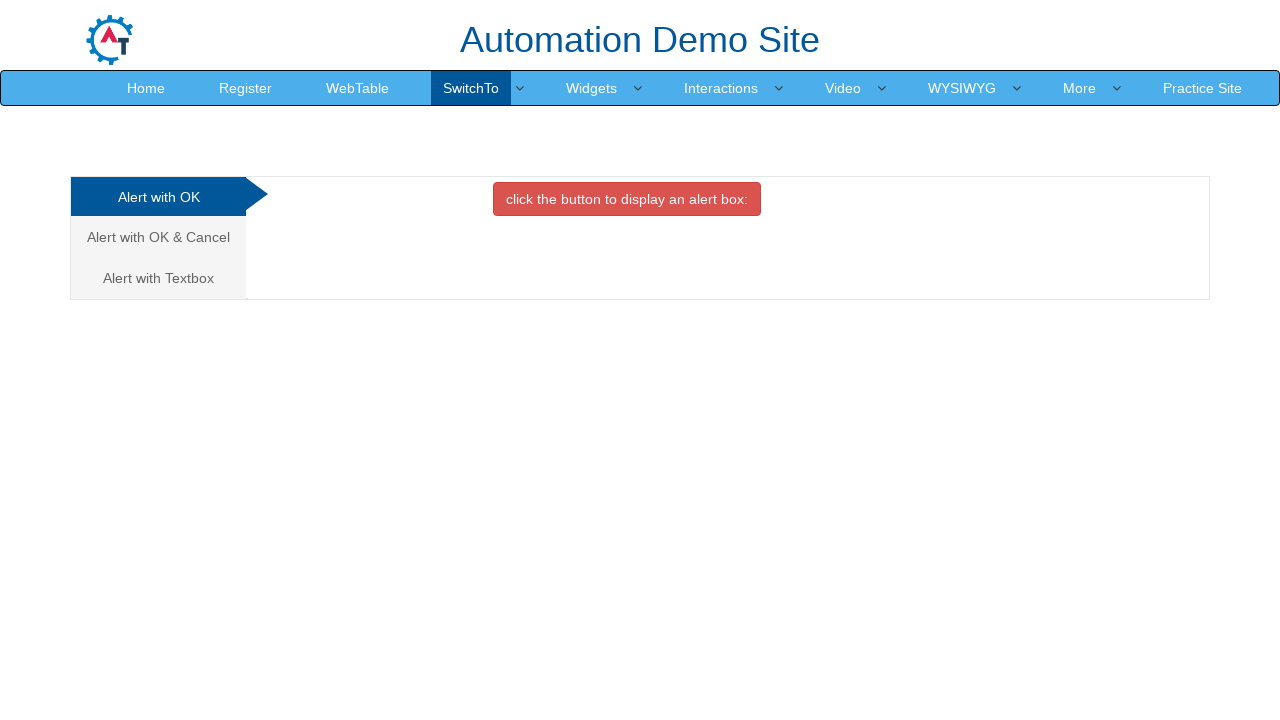

Clicked on 'Alert with OK & Cancel' tab at (158, 237) on xpath=//a[normalize-space()='Alert with OK & Cancel']
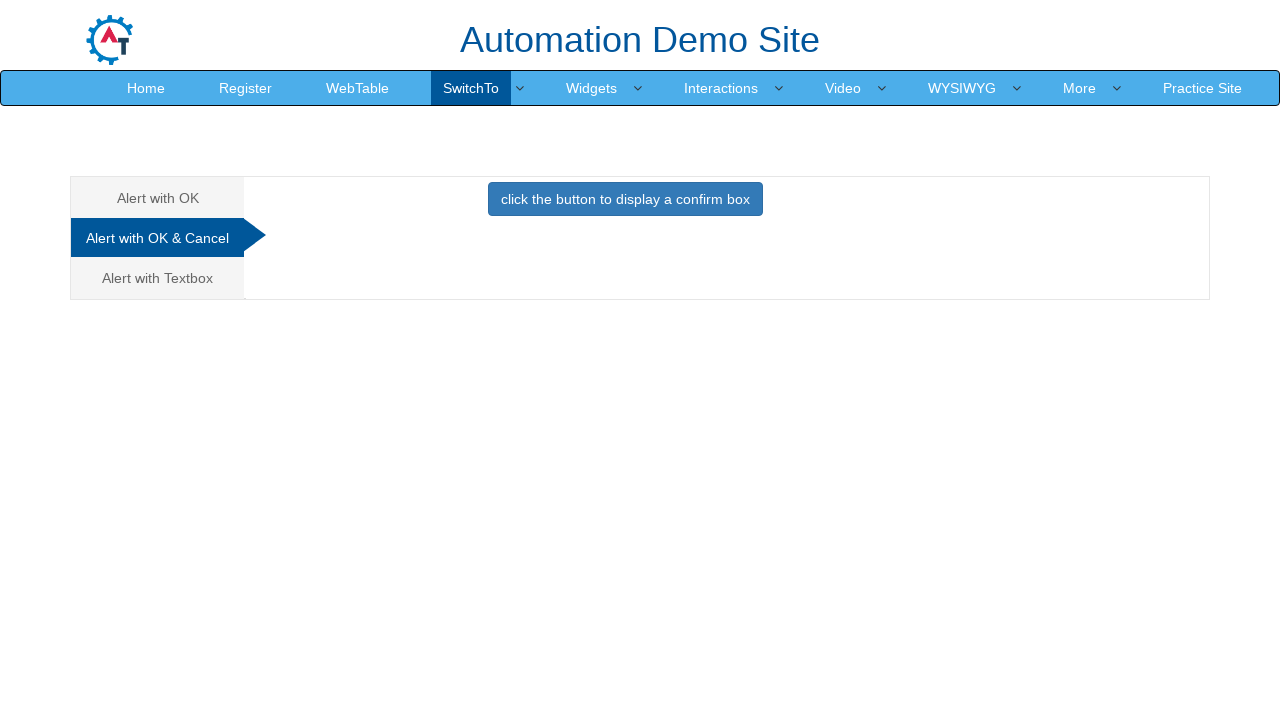

Clicked button to display confirm box at (625, 199) on xpath=//button[normalize-space()='click the button to display a confirm box']
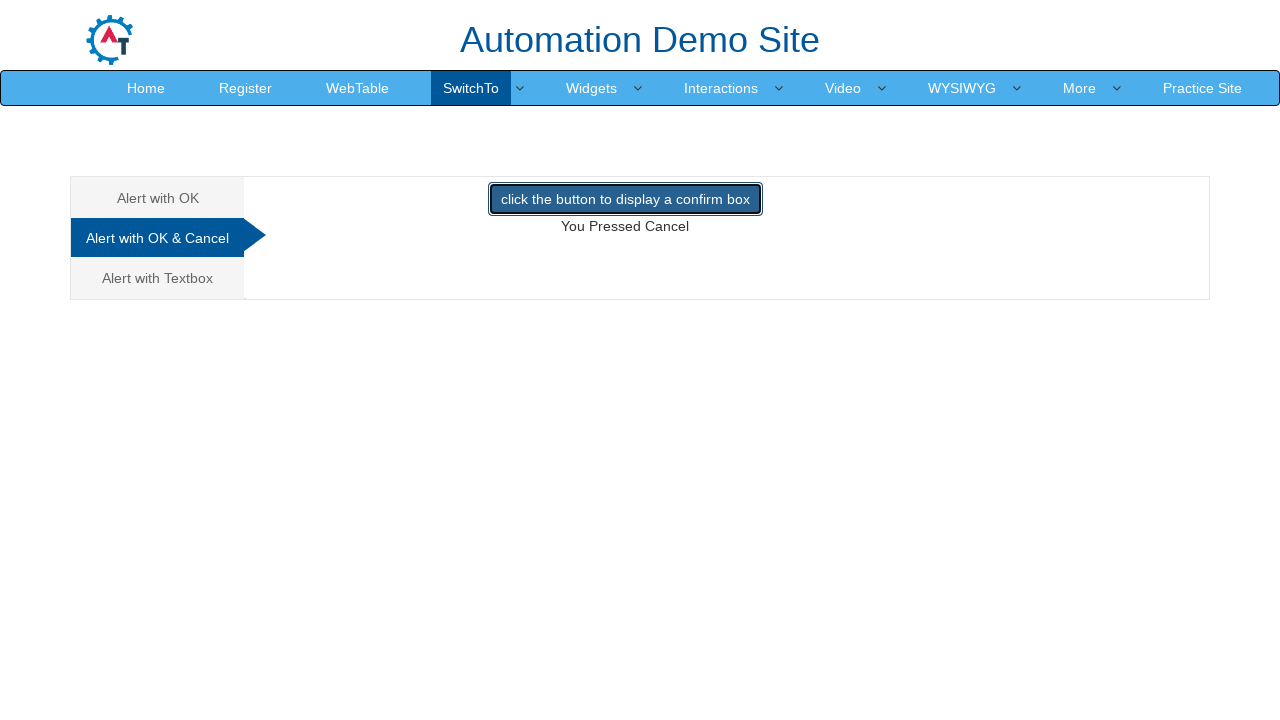

Confirmed dialog was dismissed and result element is visible
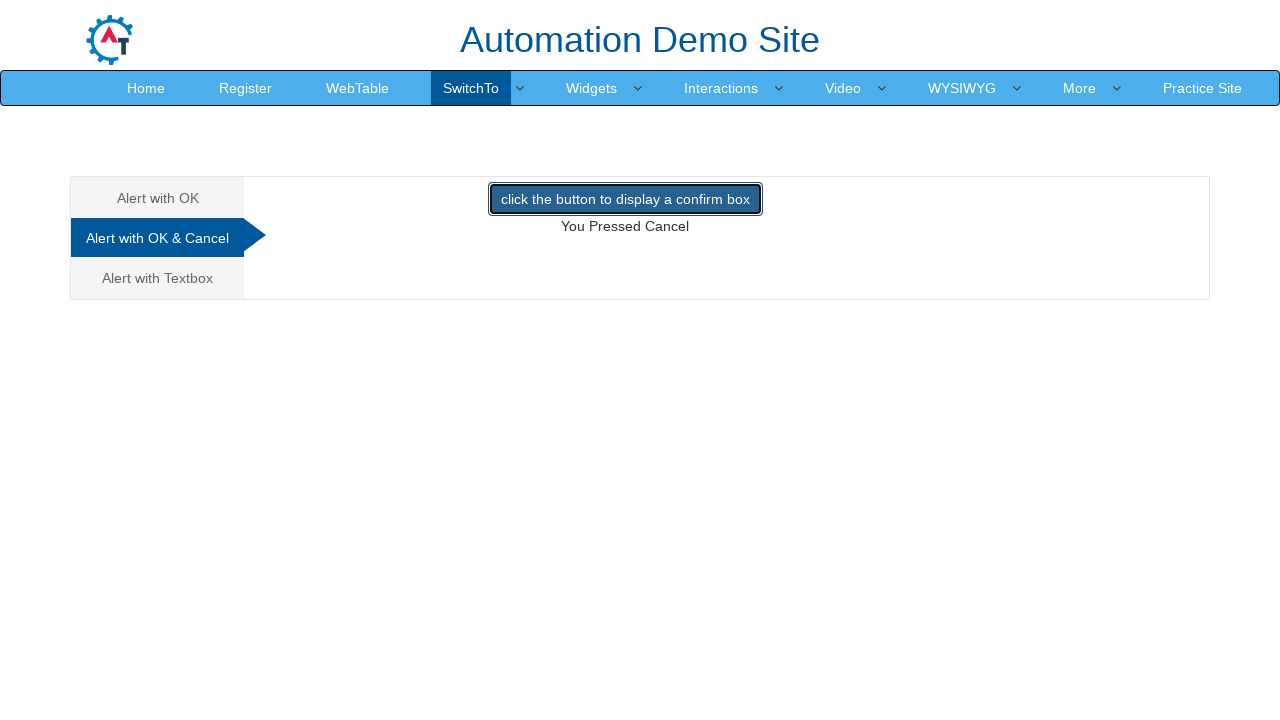

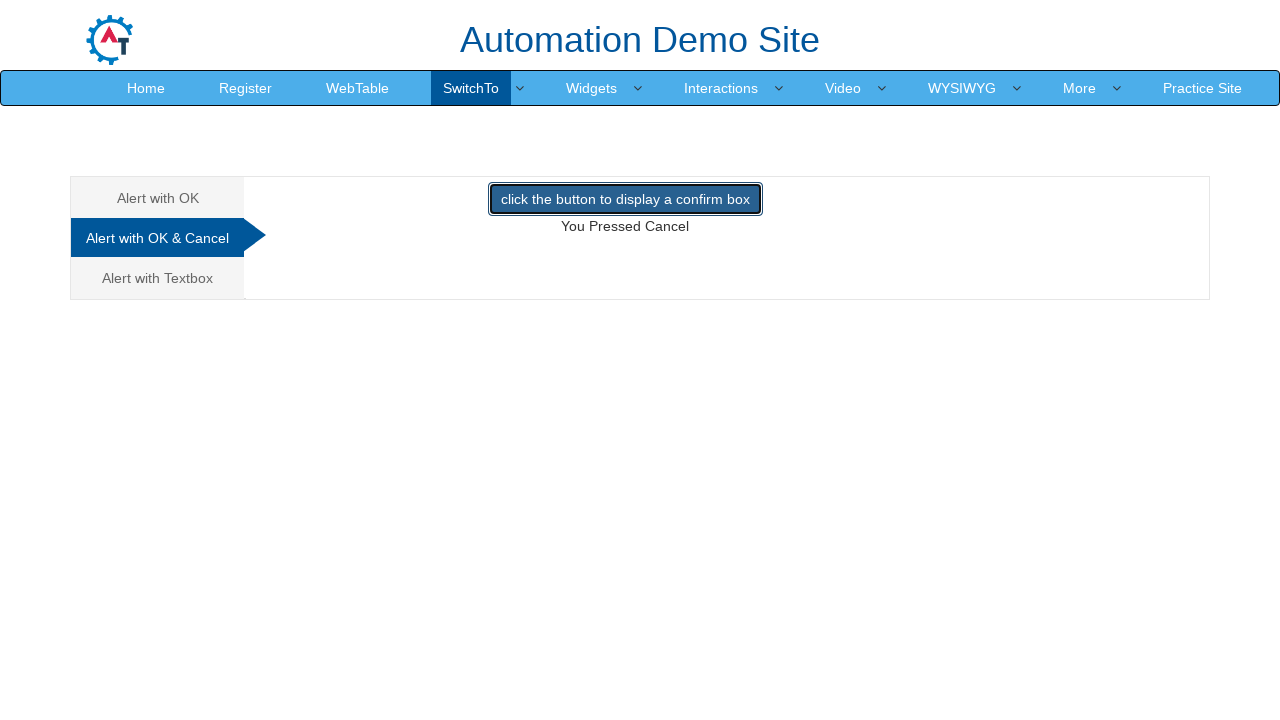